Navigates to the Kream (Korean sneaker marketplace) homepage and clicks on the search button

Starting URL: https://kream.co.kr/

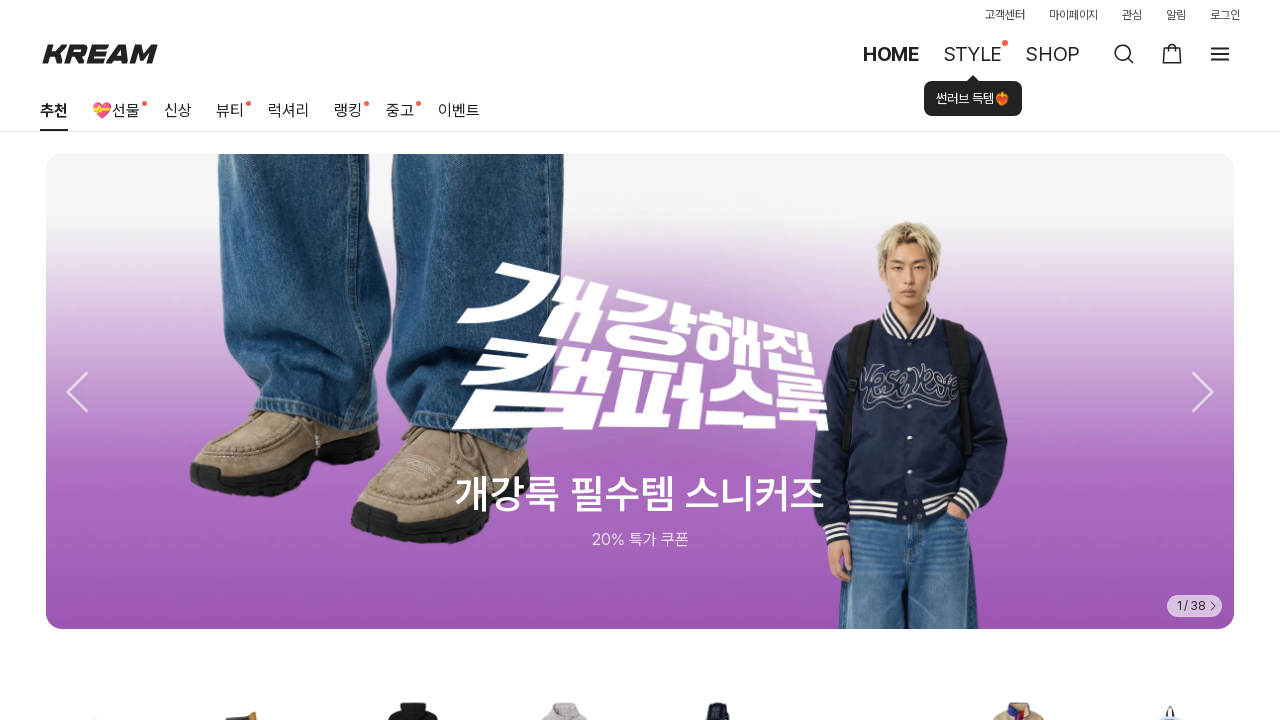

Navigated to Kream homepage
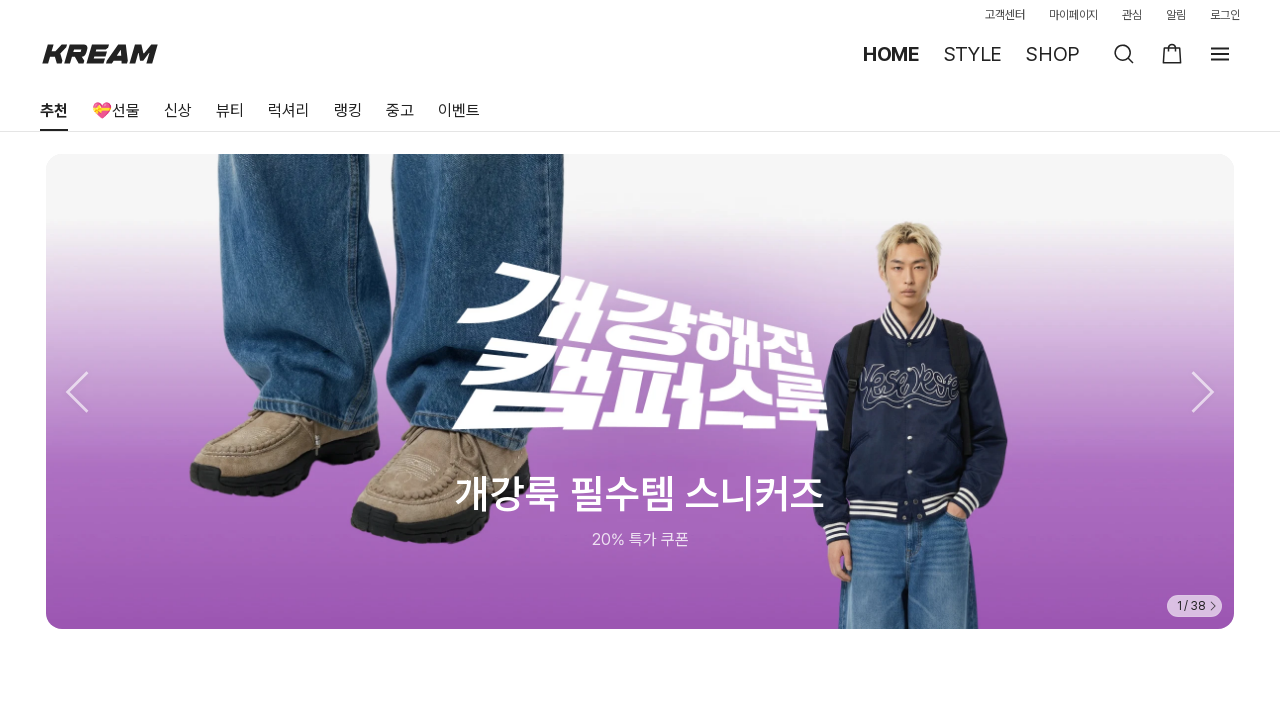

Clicked the search button at (1124, 54) on .btn_search
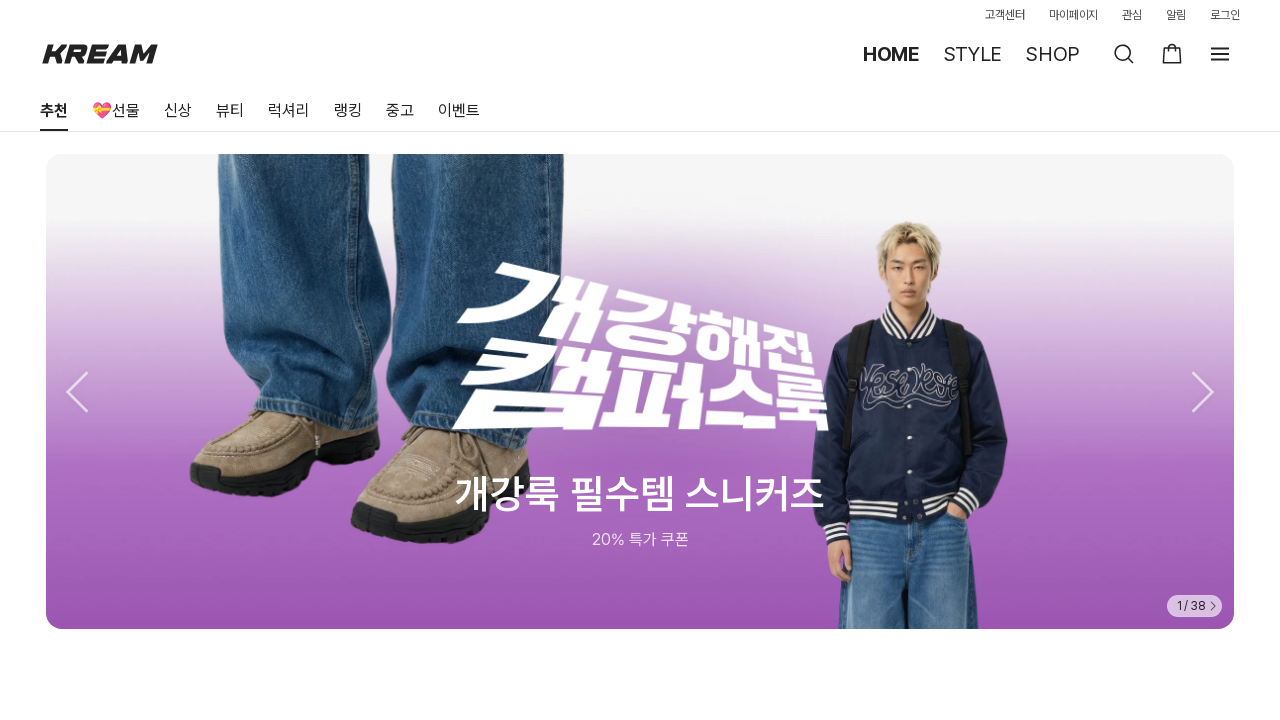

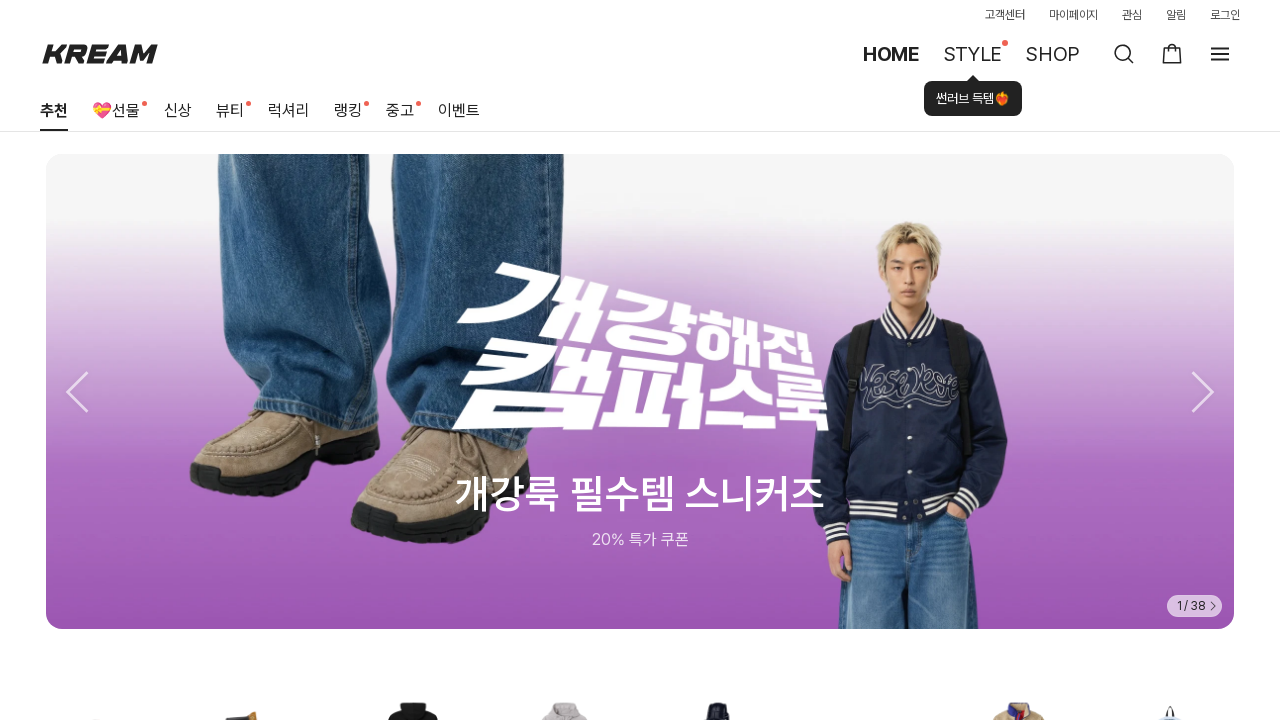